Tests opting out of A/B tests by adding an opt-out cookie before navigating to the test page

Starting URL: http://the-internet.herokuapp.com

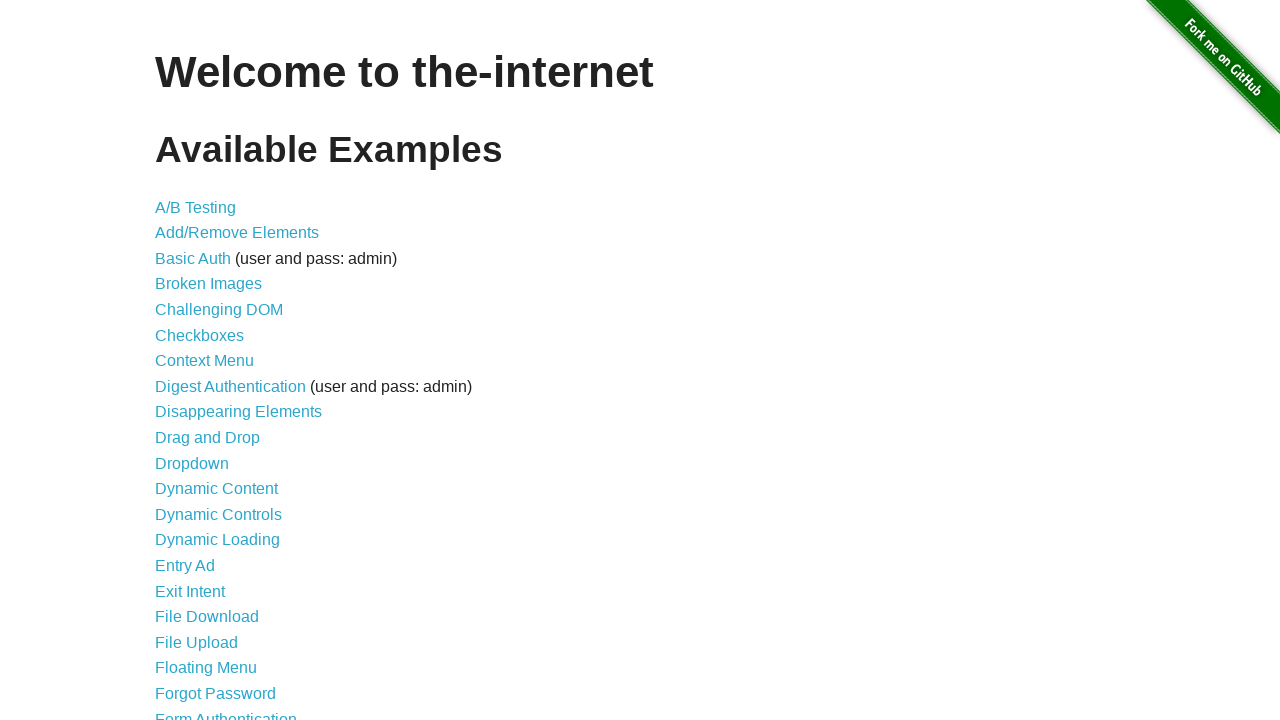

Added optimizelyOptOut cookie to browser context
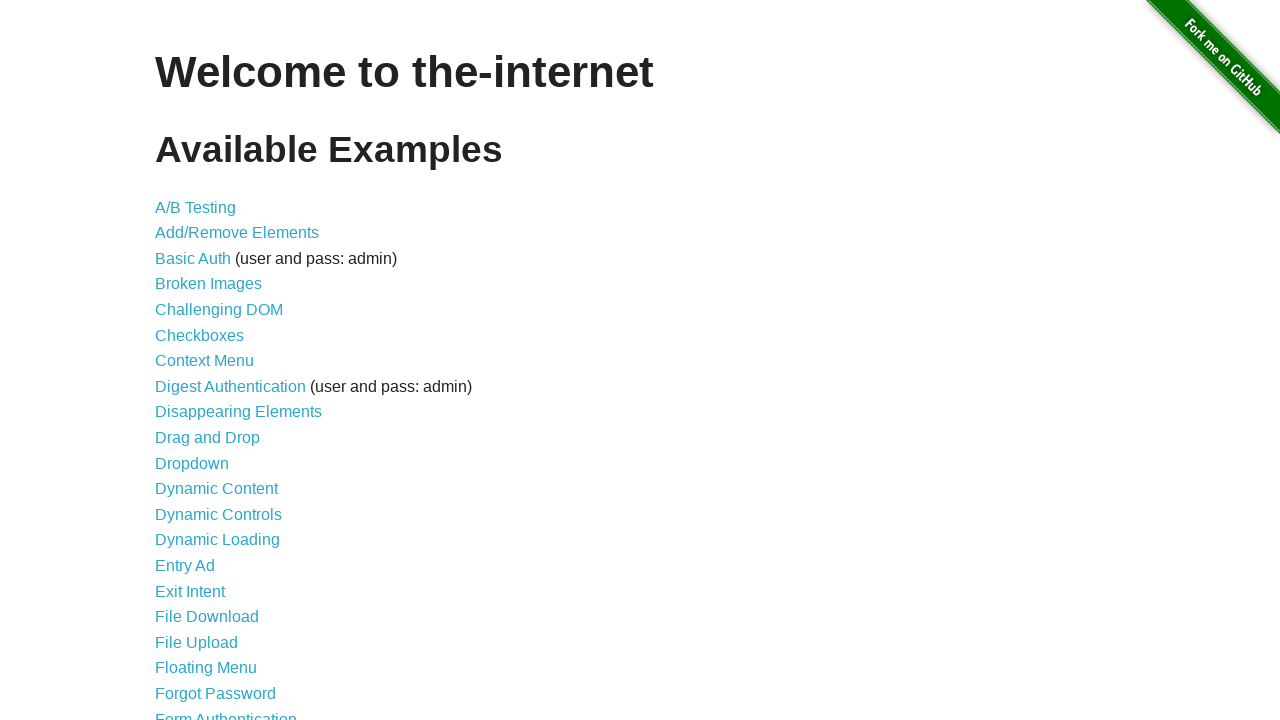

Navigated to A/B test page
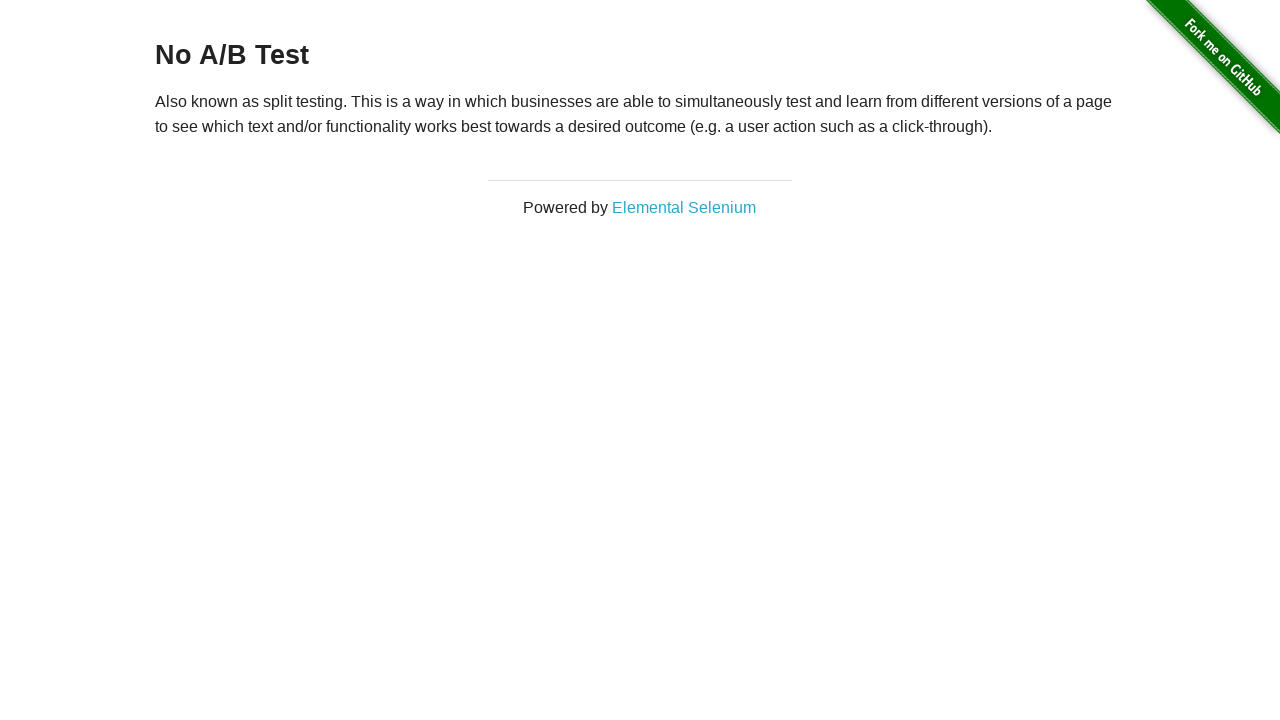

Waited for h3 heading to load
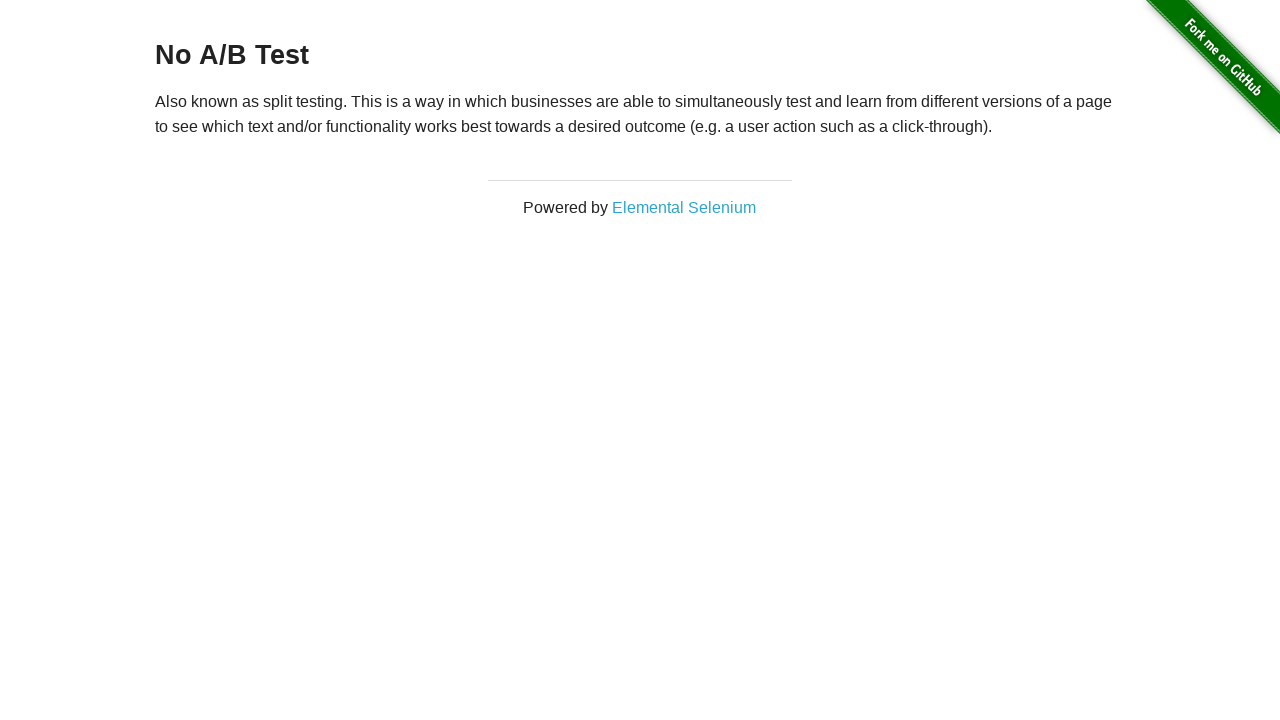

Retrieved heading text from h3 element
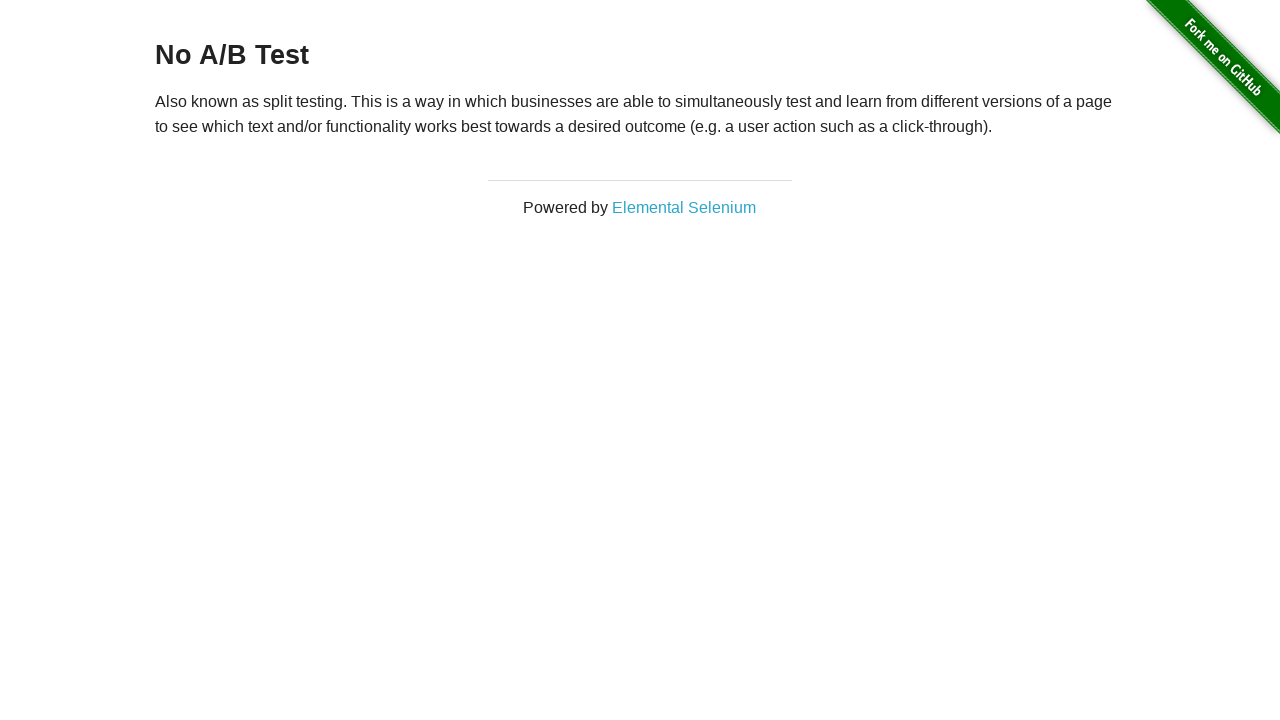

Verified heading text is 'No A/B Test' - opt-out successful
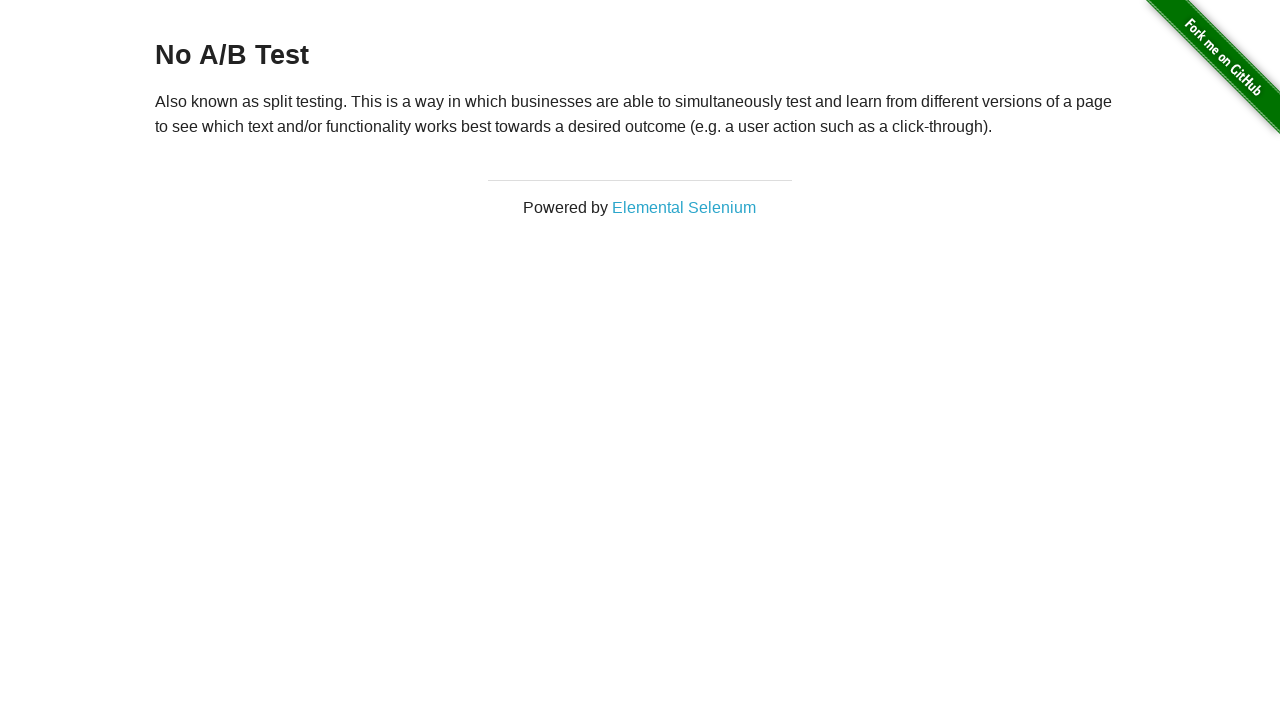

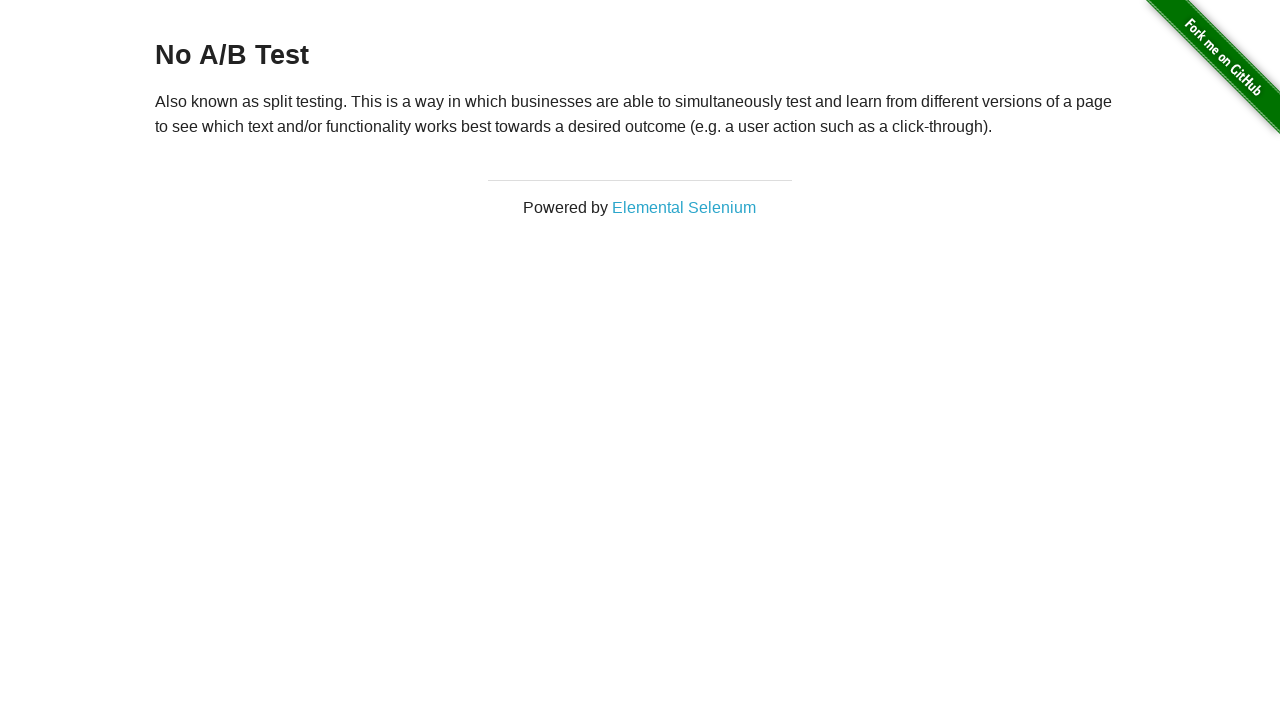